Navigates to a page with a large table and highlights a specific element by temporarily changing its border style using JavaScript execution, then reverts the style after a delay.

Starting URL: http://the-internet.herokuapp.com/large

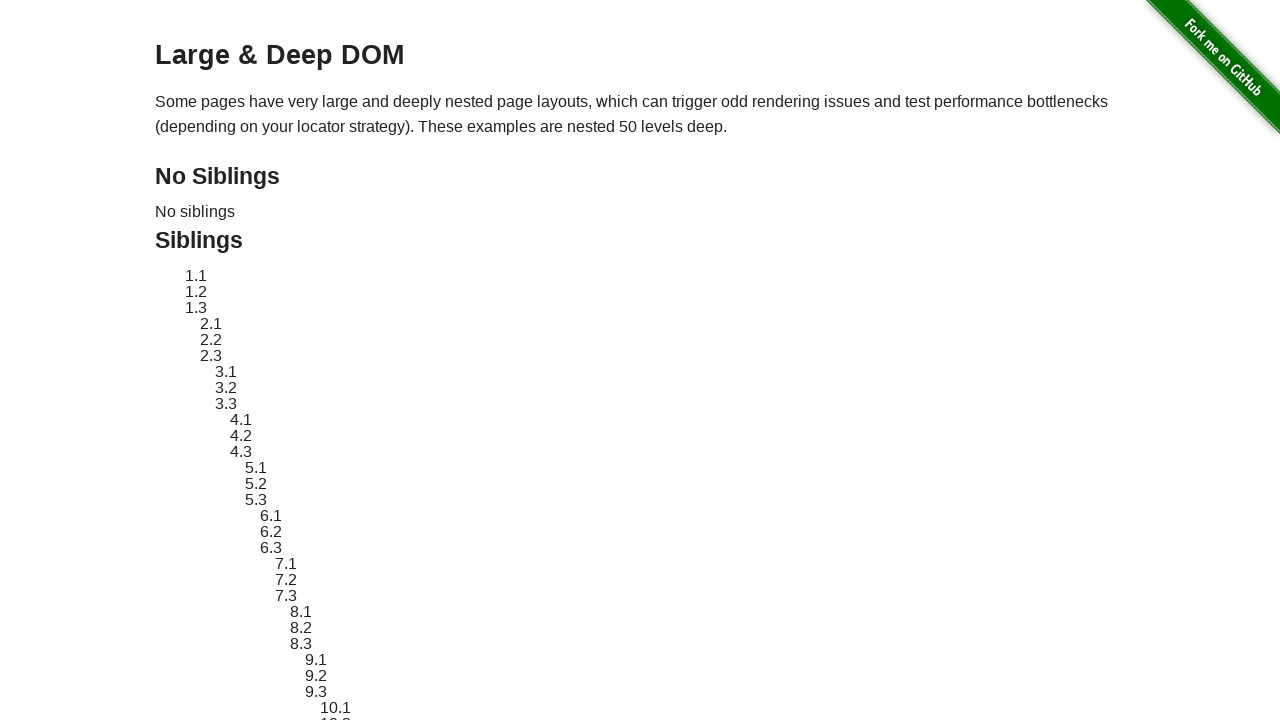

Navigated to large table page
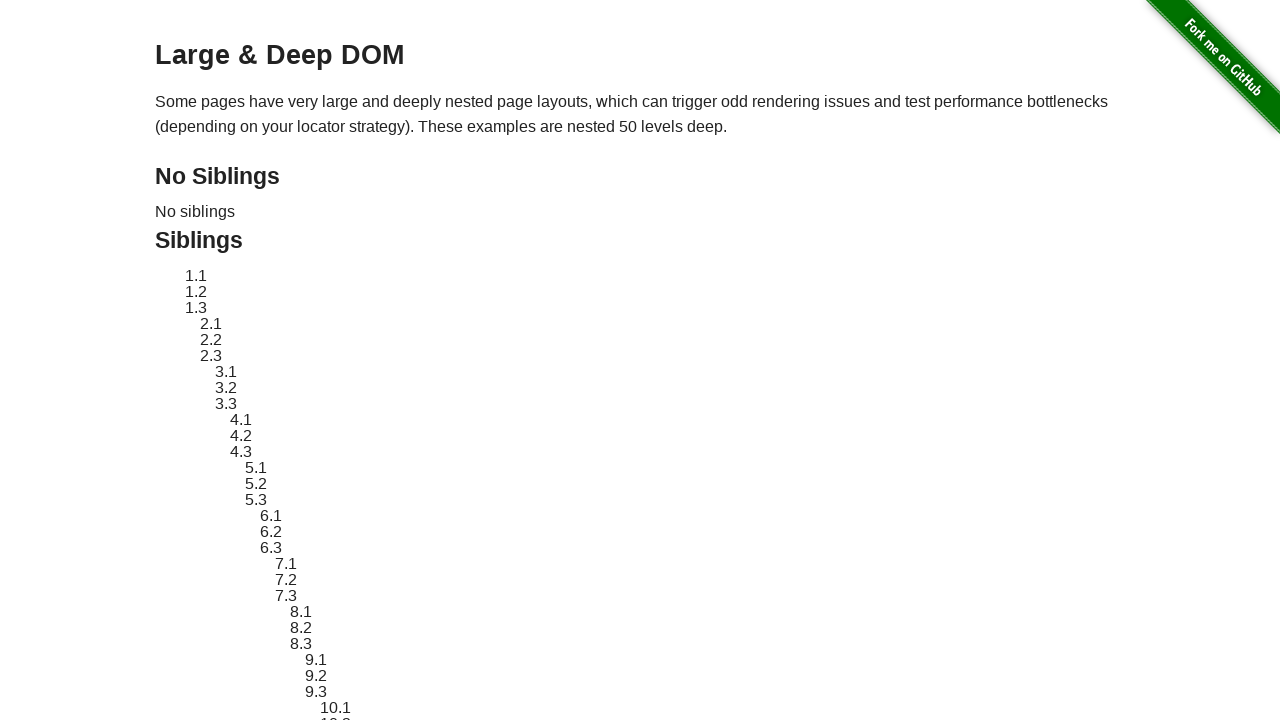

Located target element #sibling-2.3
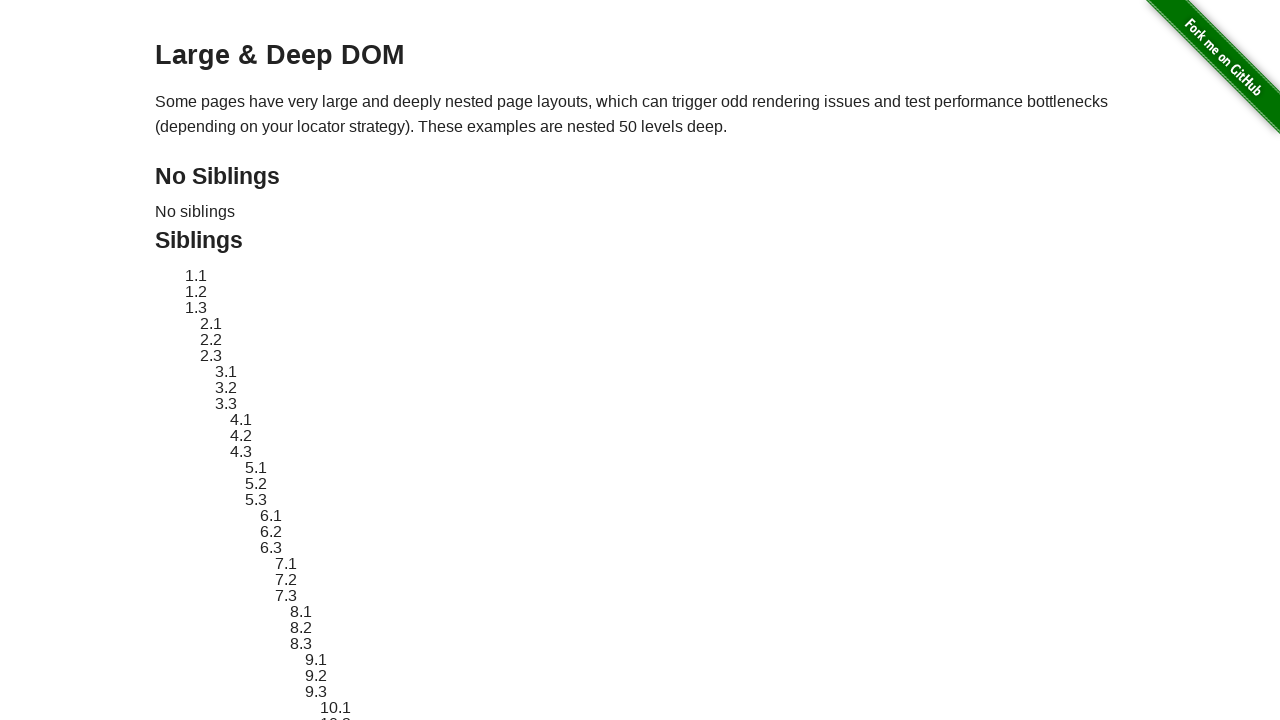

Target element became visible
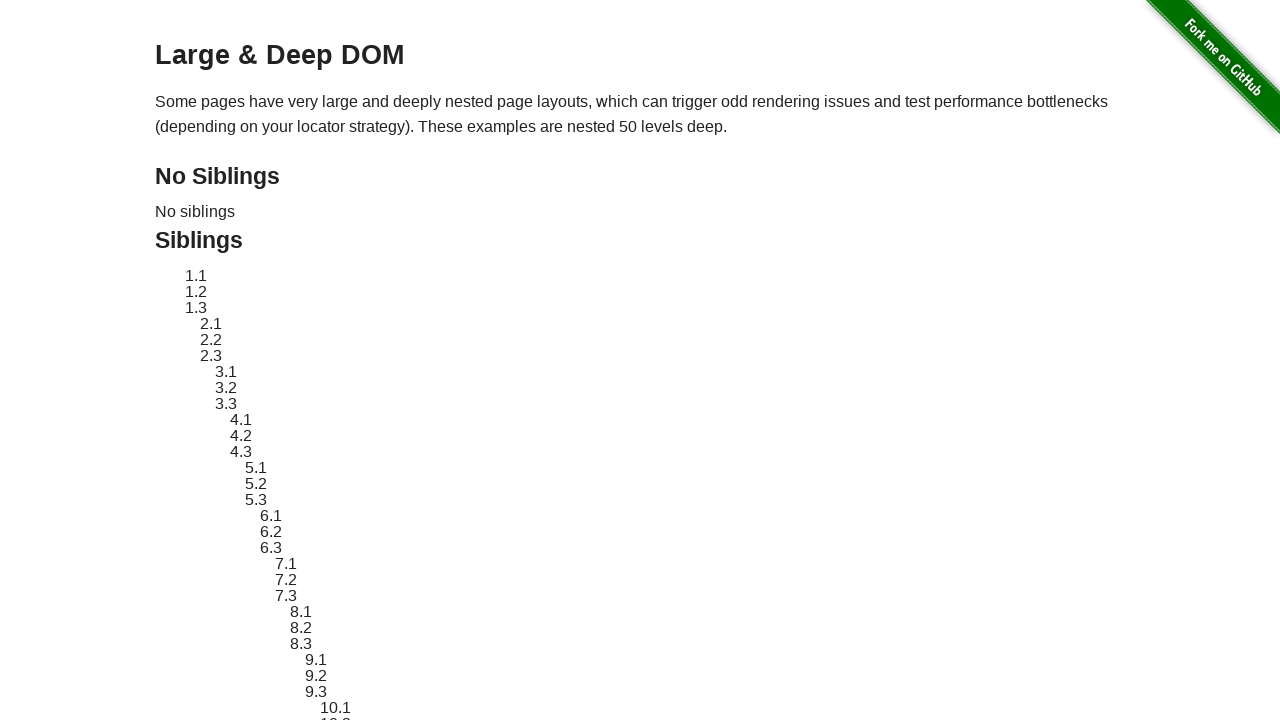

Stored original style attribute
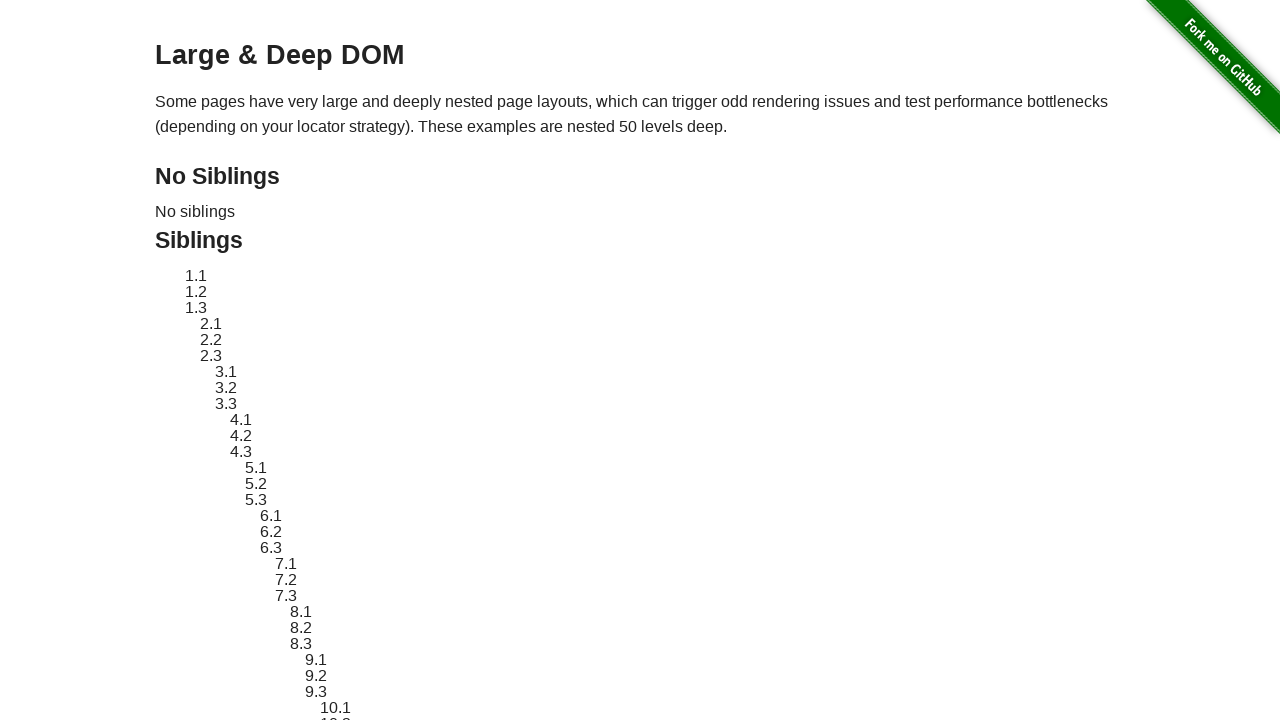

Applied red dashed border highlight to target element
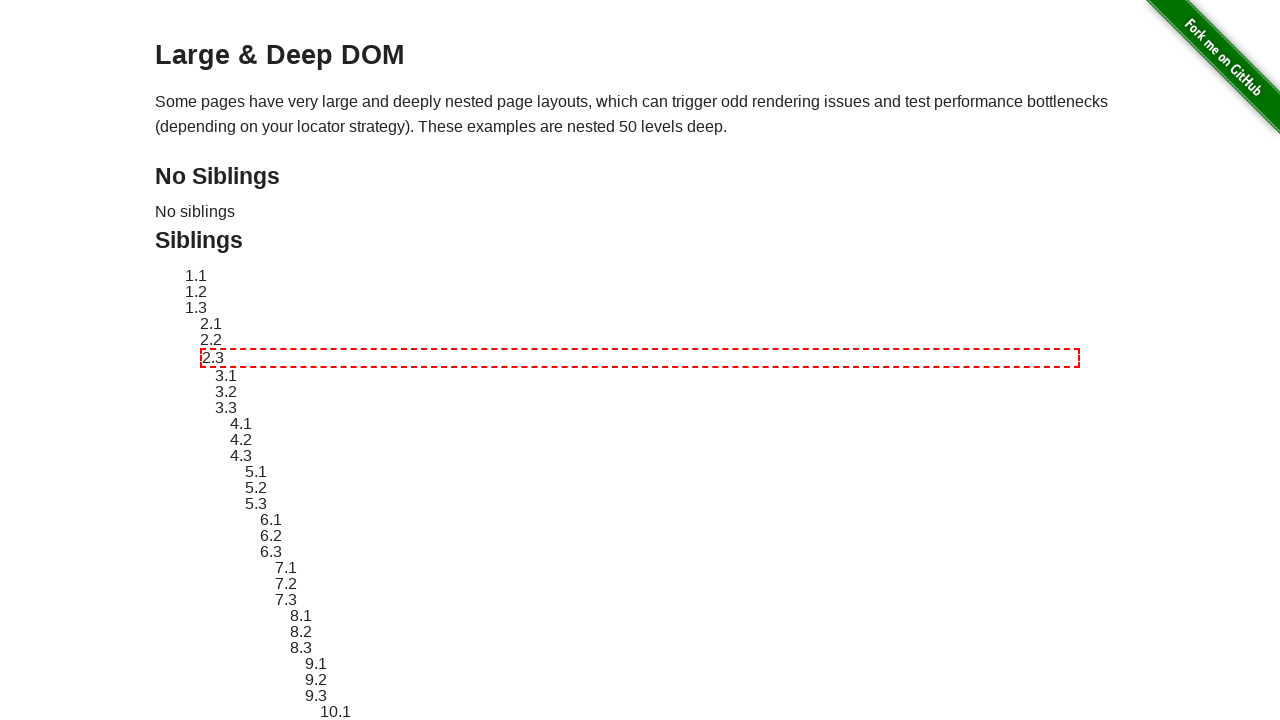

Waited 2 seconds to display highlight
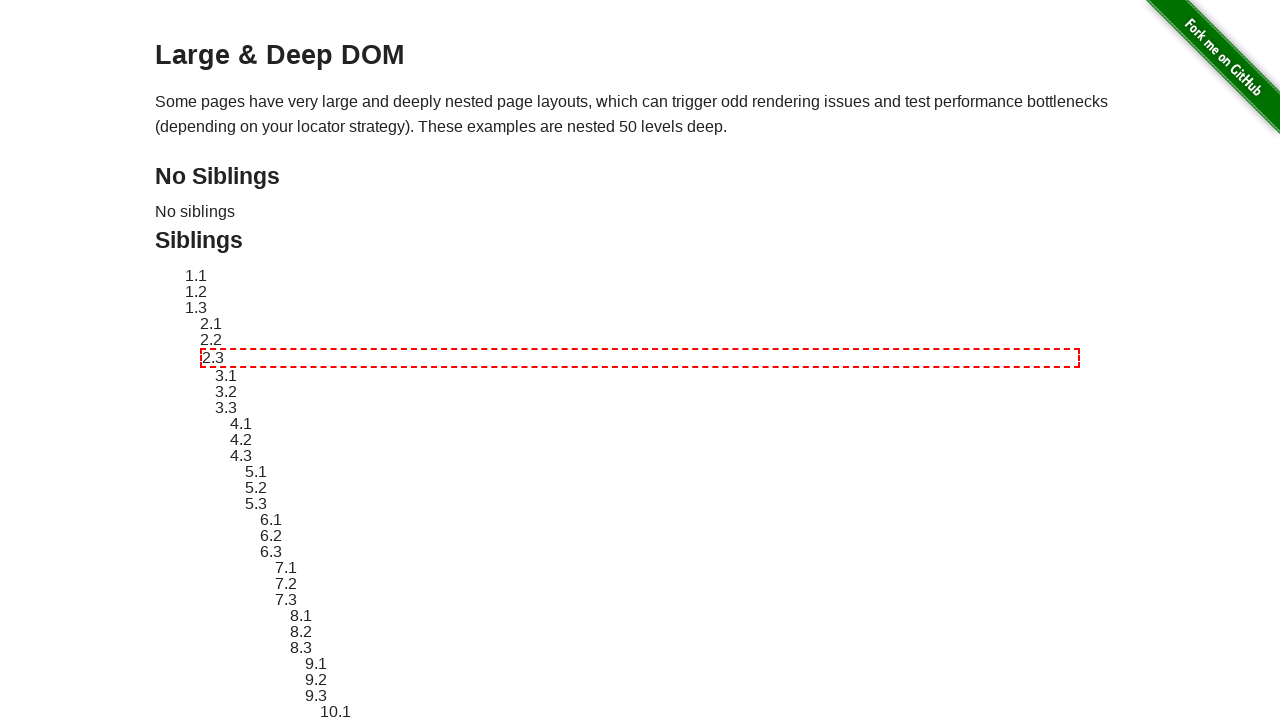

Reverted target element to original style
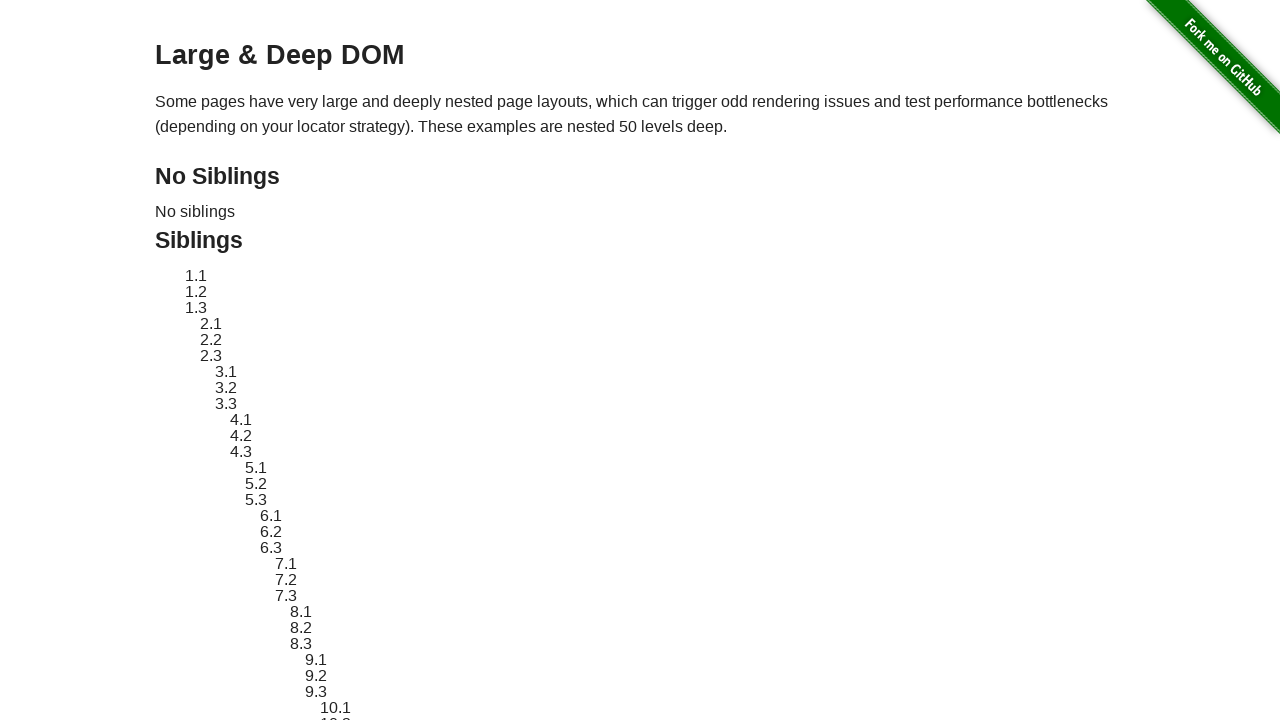

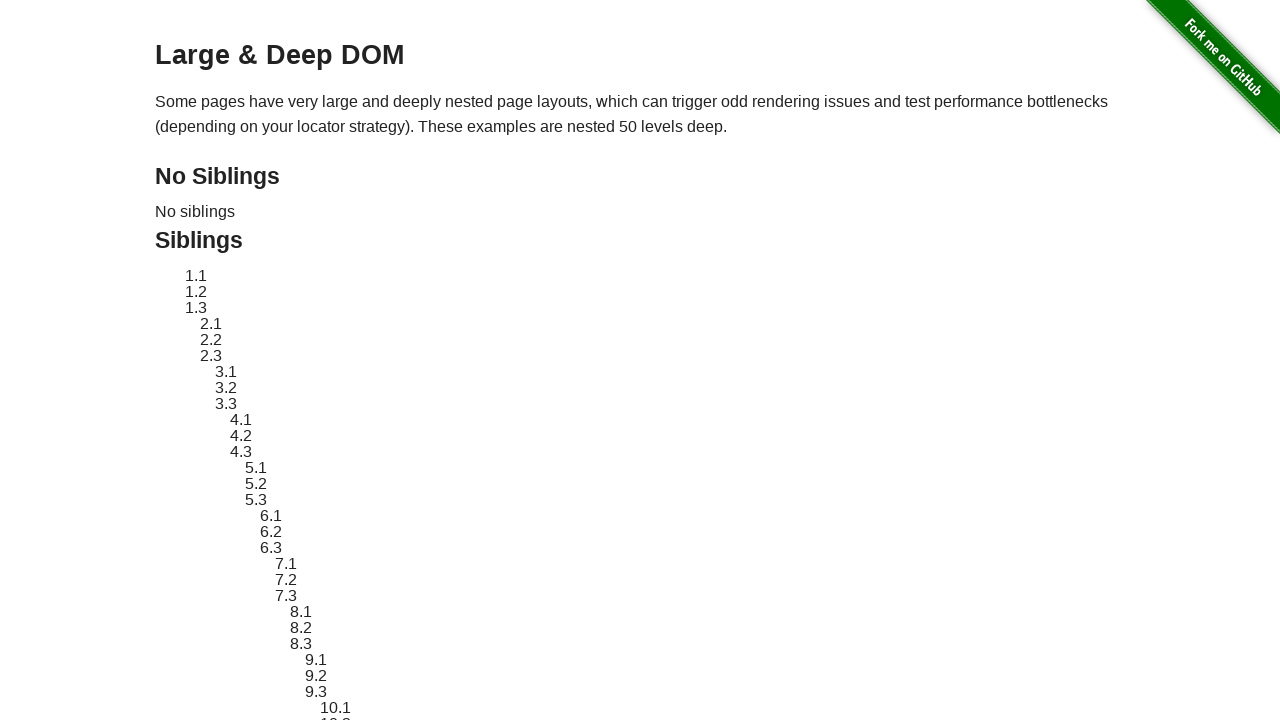